Tests web table sorting functionality by clicking the header to sort and verifying the table data is properly sorted

Starting URL: https://rahulshettyacademy.com/seleniumPractise/#/offers

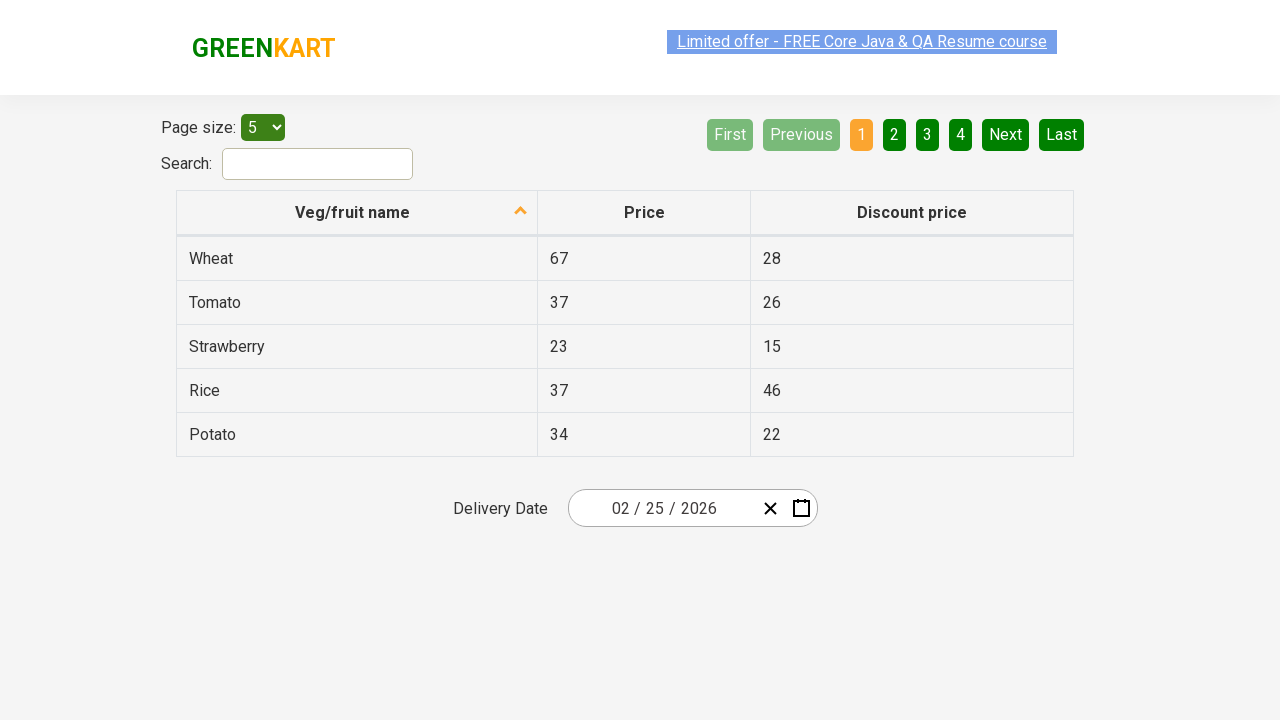

Clicked first column header to sort table at (357, 213) on xpath=//tr/th[1]
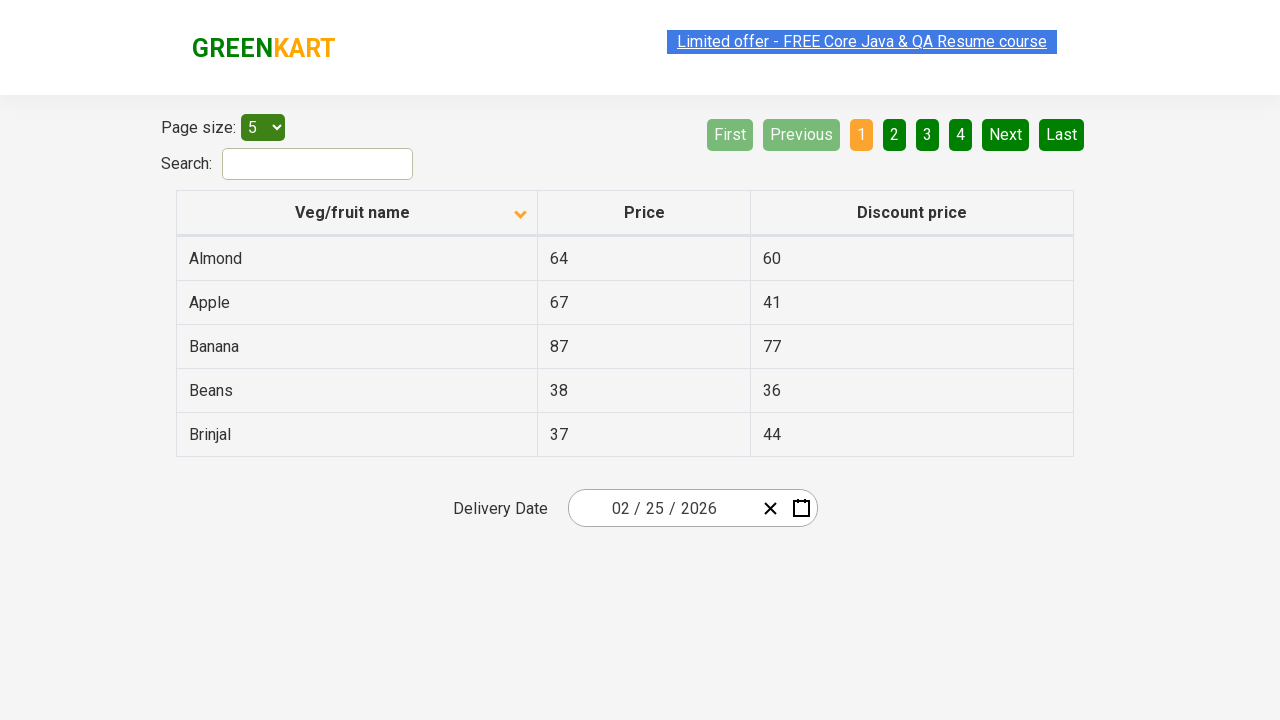

Waited 500ms for table sorting to complete
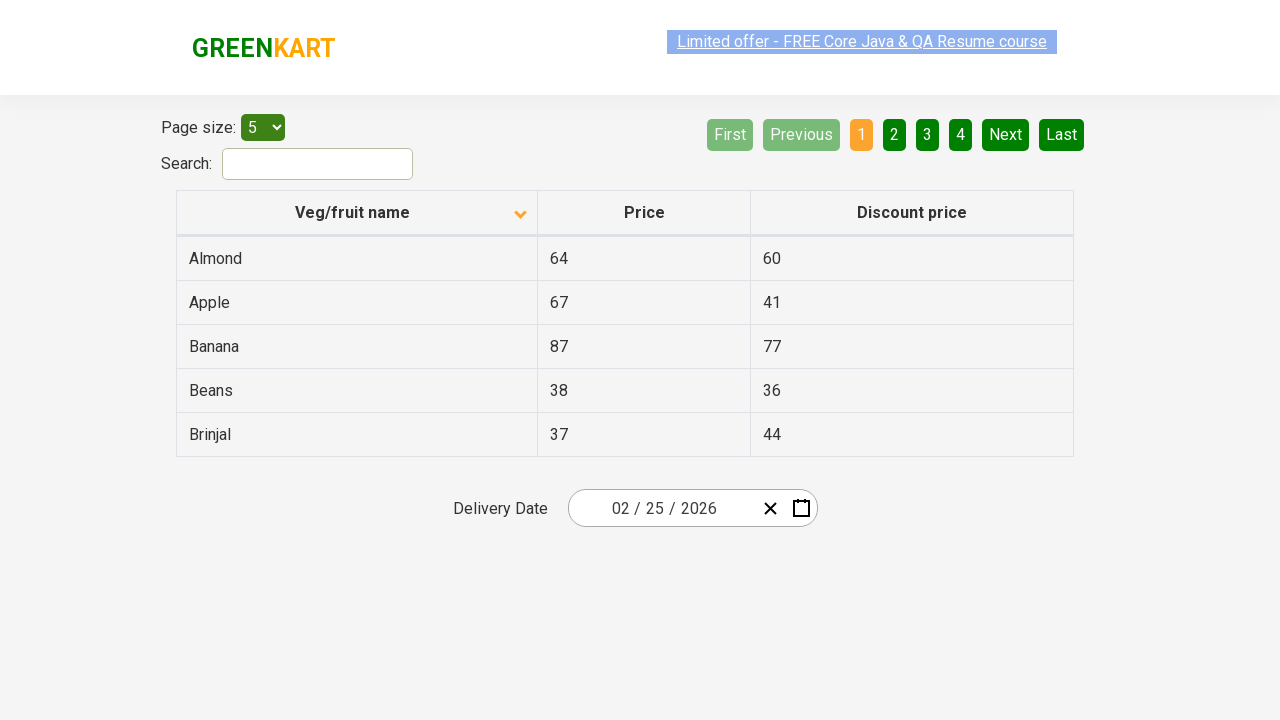

Retrieved all first column table elements
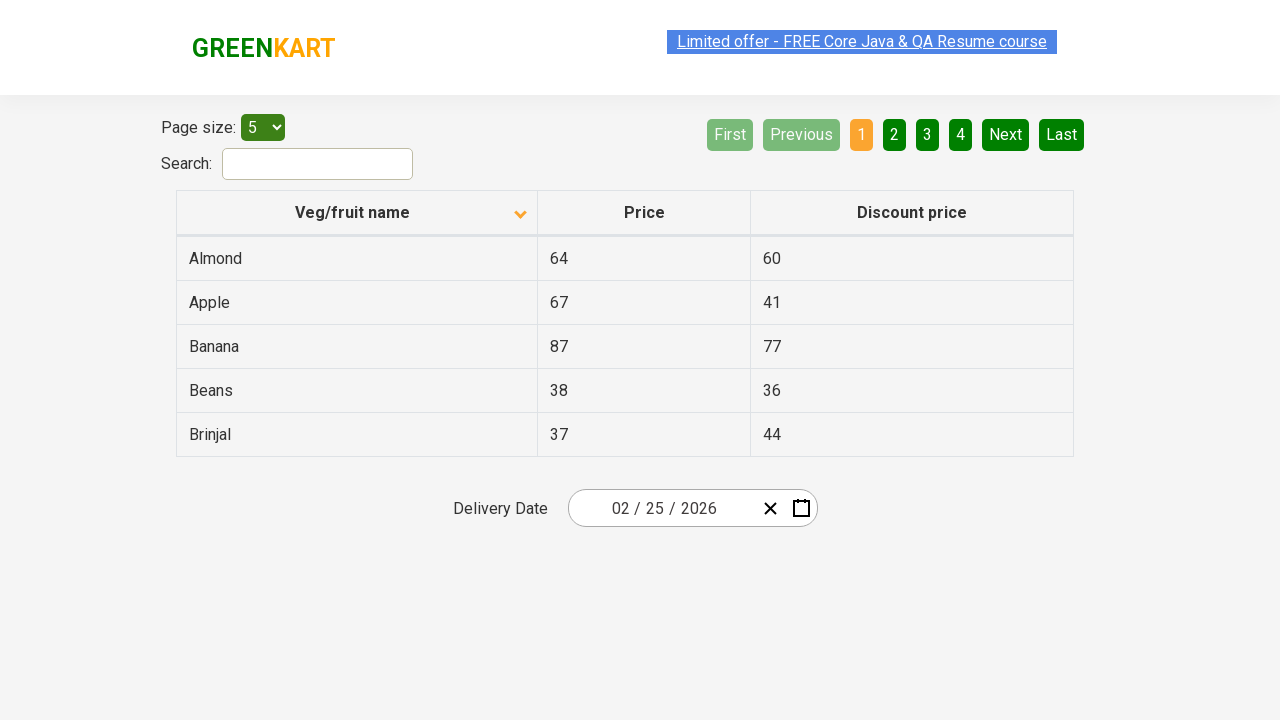

Extracted text from 5 table cells
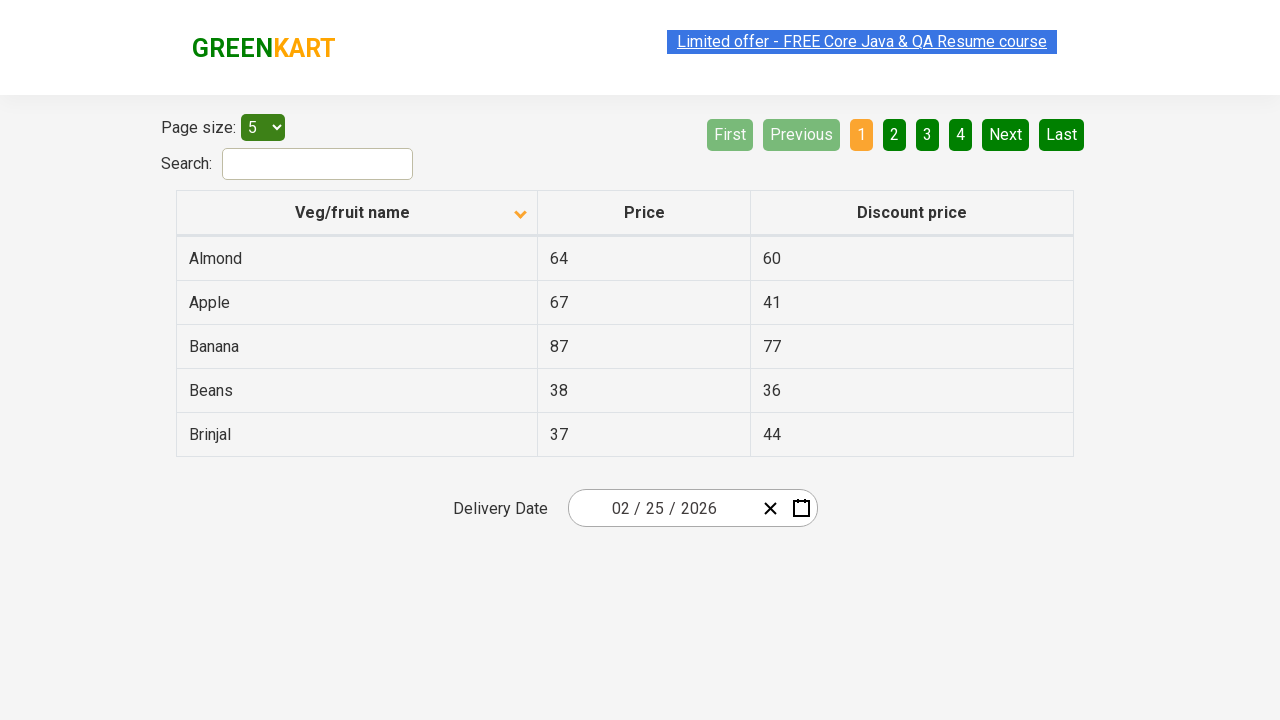

Created sorted version of extracted table data
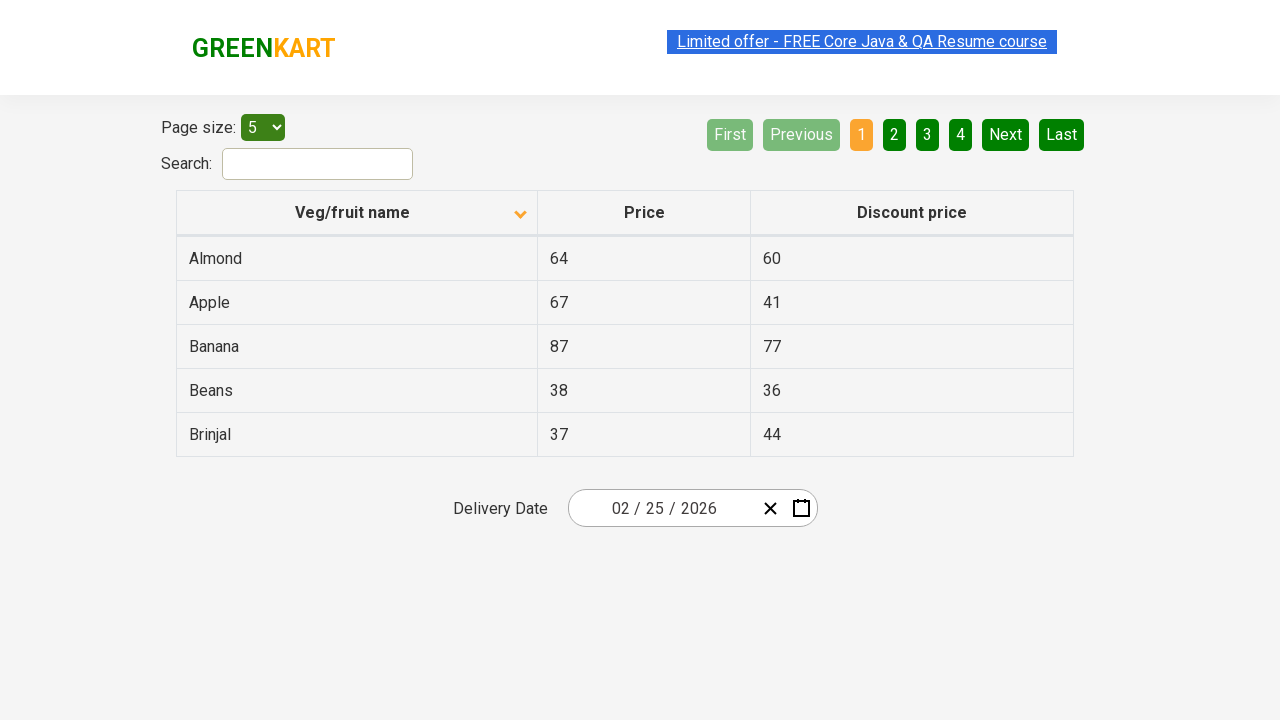

Verified that table data is properly sorted
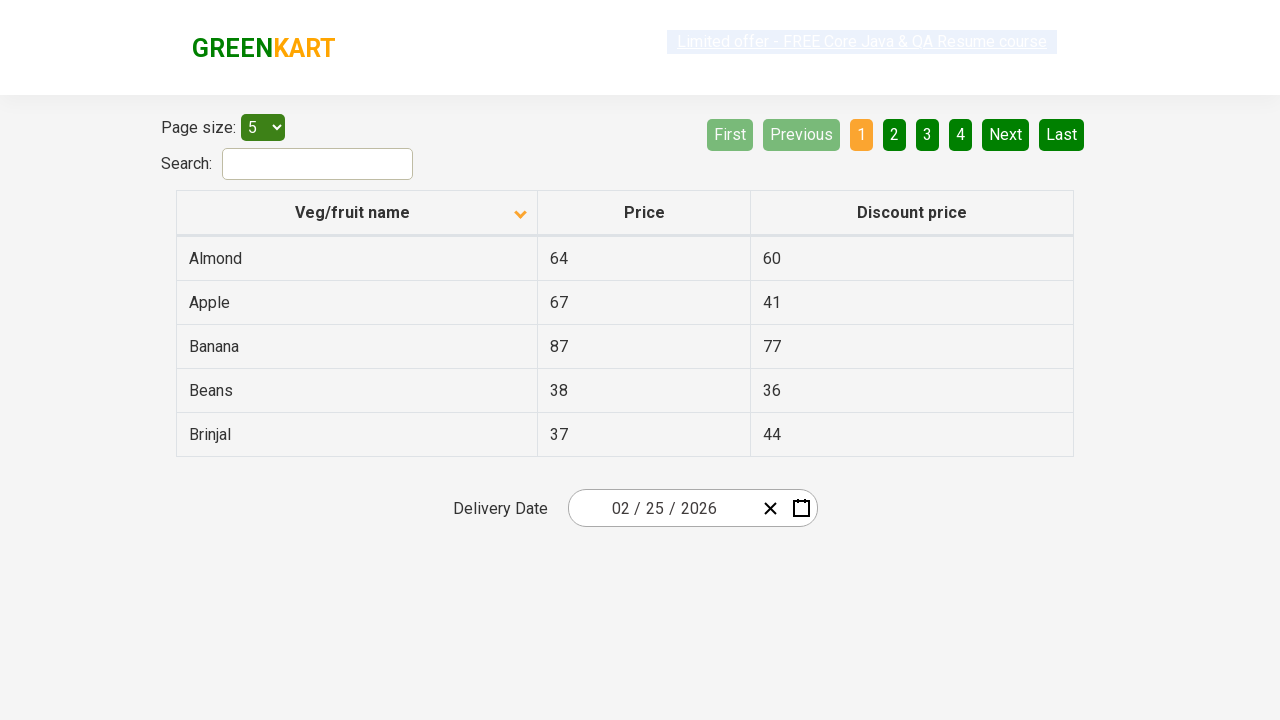

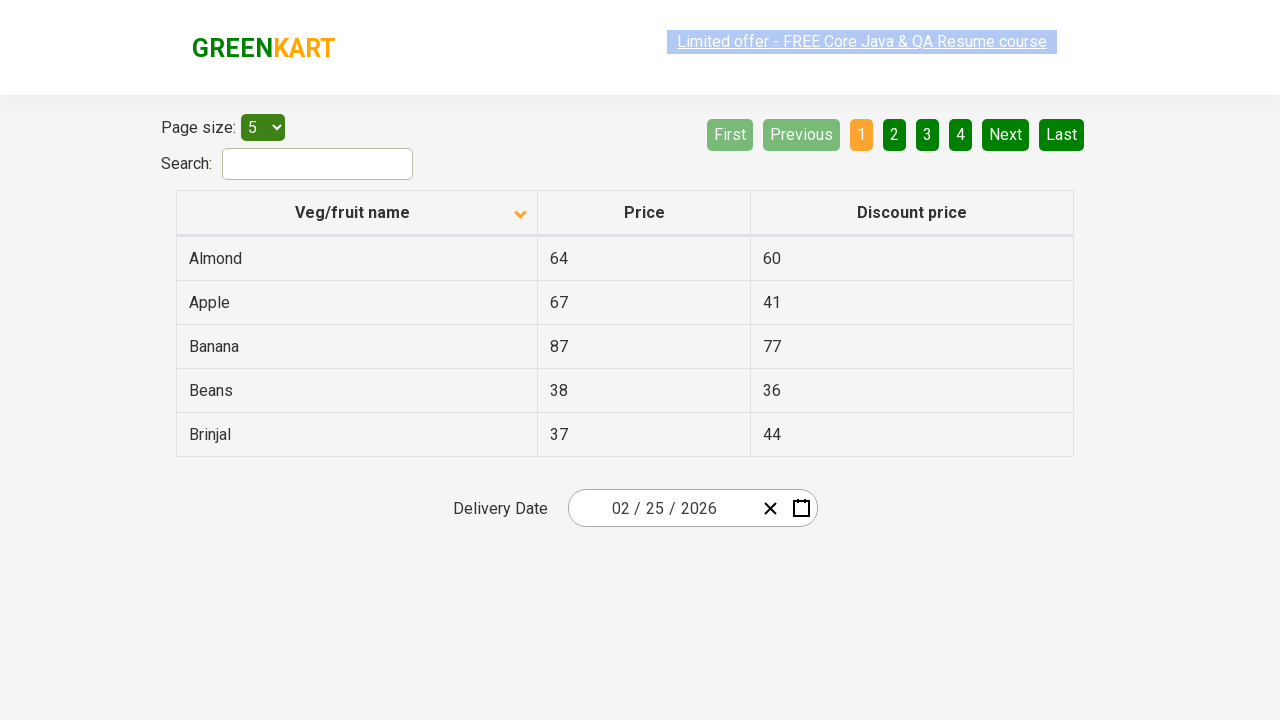